Navigates to jQuery UI website and clicks on the Droppable menu item from the sidebar

Starting URL: https://jqueryui.com/

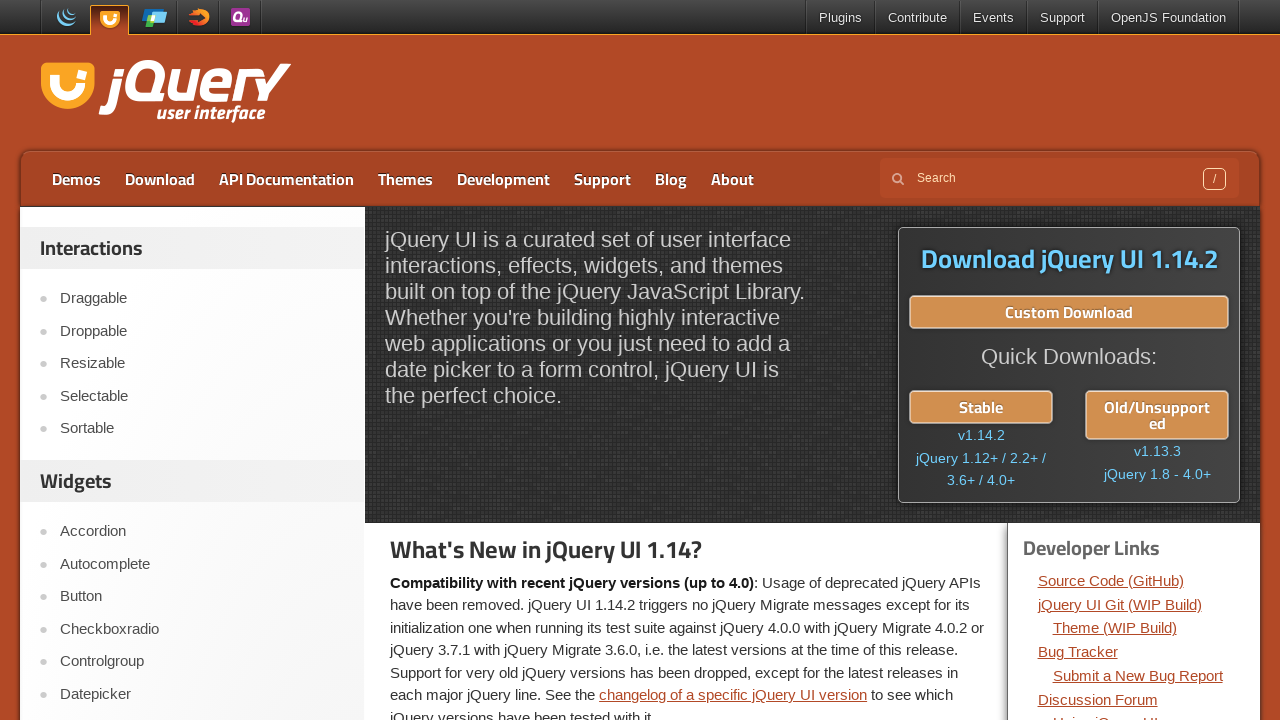

Located all sidebar menu items
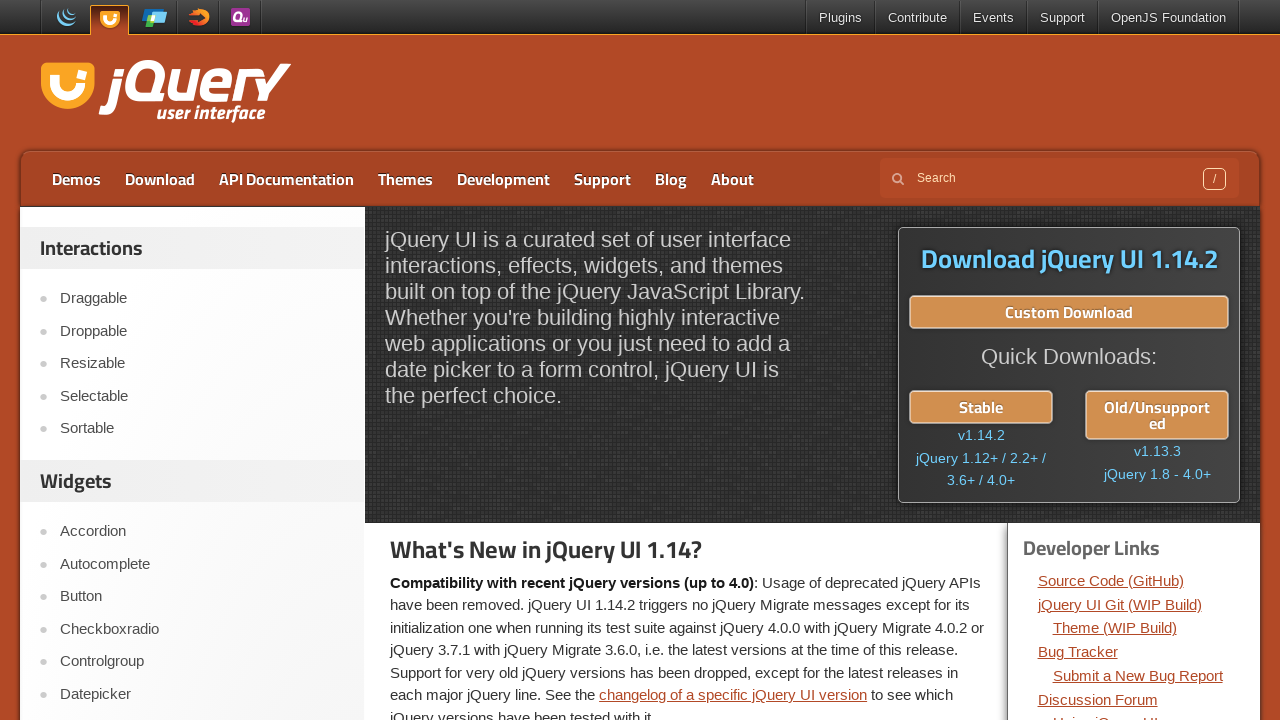

Retrieved text content from sidebar menu item
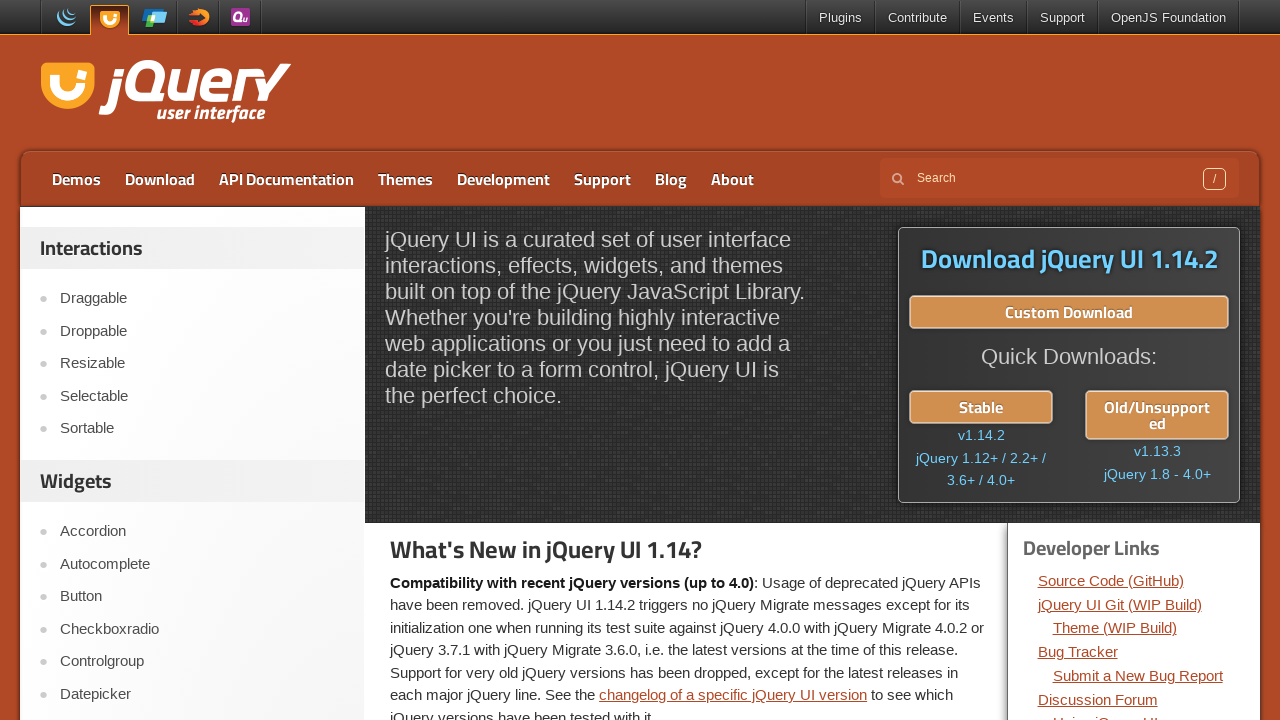

Retrieved text content from sidebar menu item
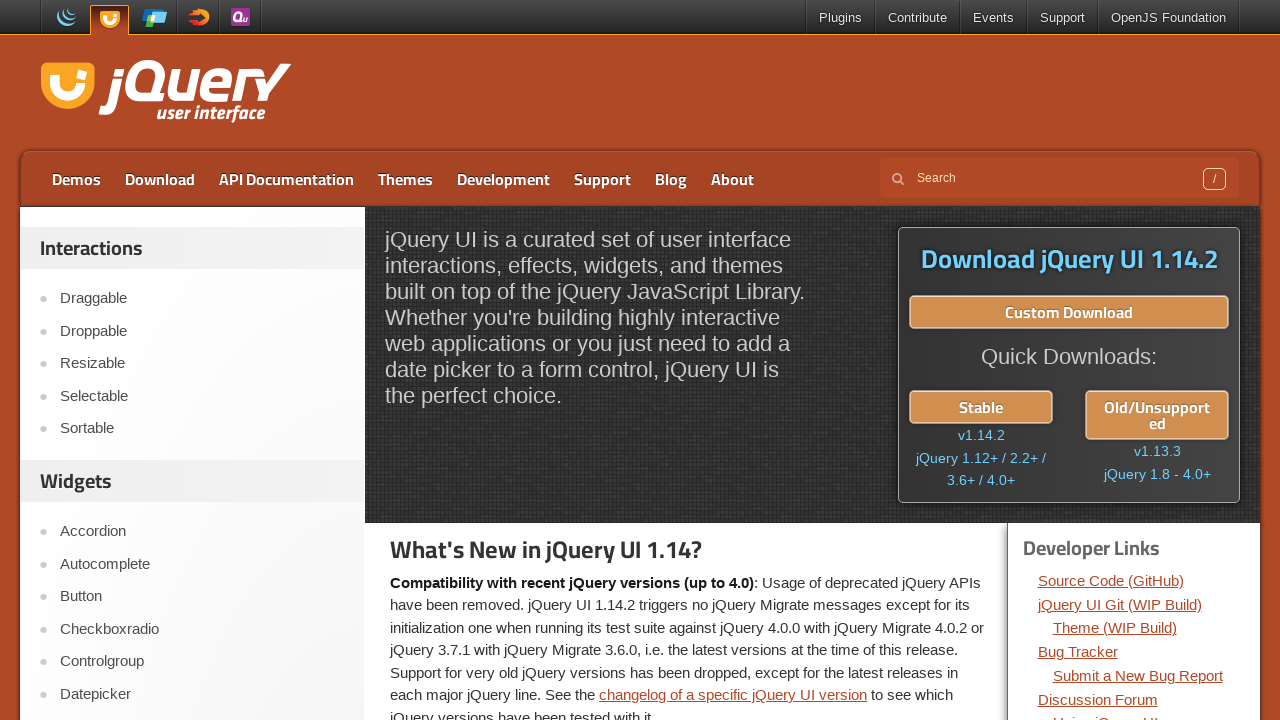

Clicked on the Droppable menu item at (196, 331) on xpath=//div[@id='sidebar']/aside[1]/ul/li >> nth=1
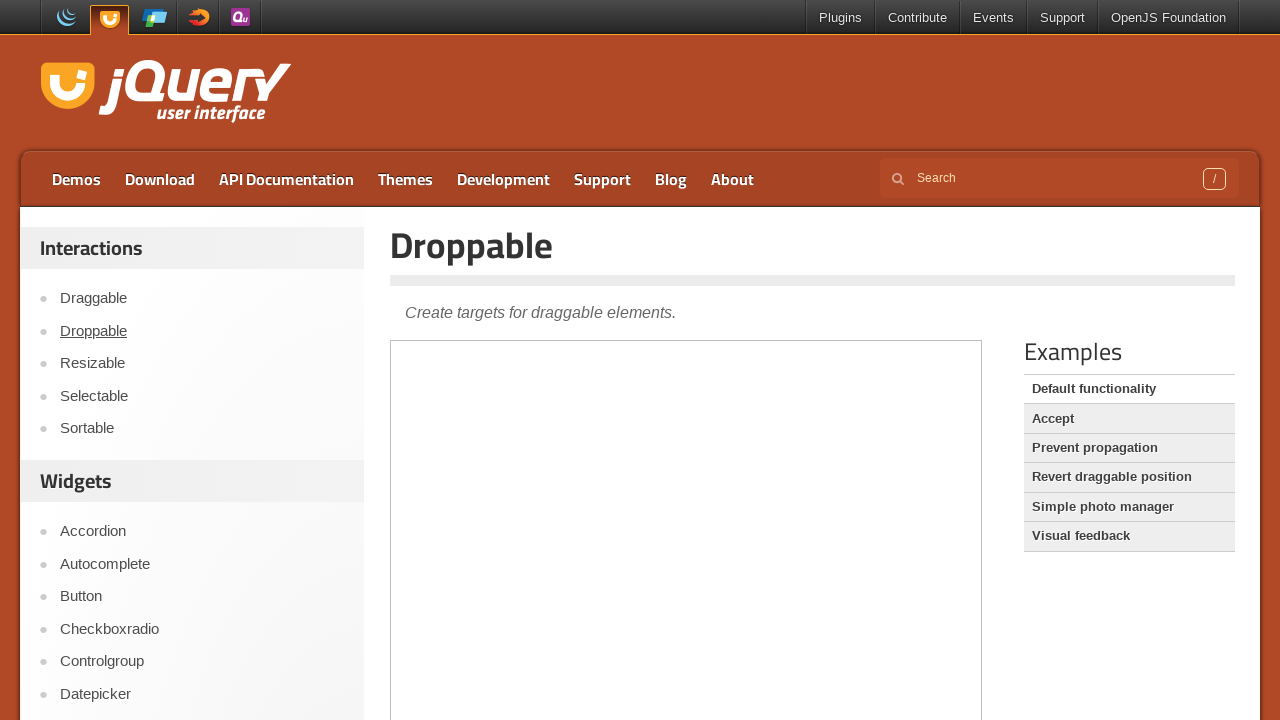

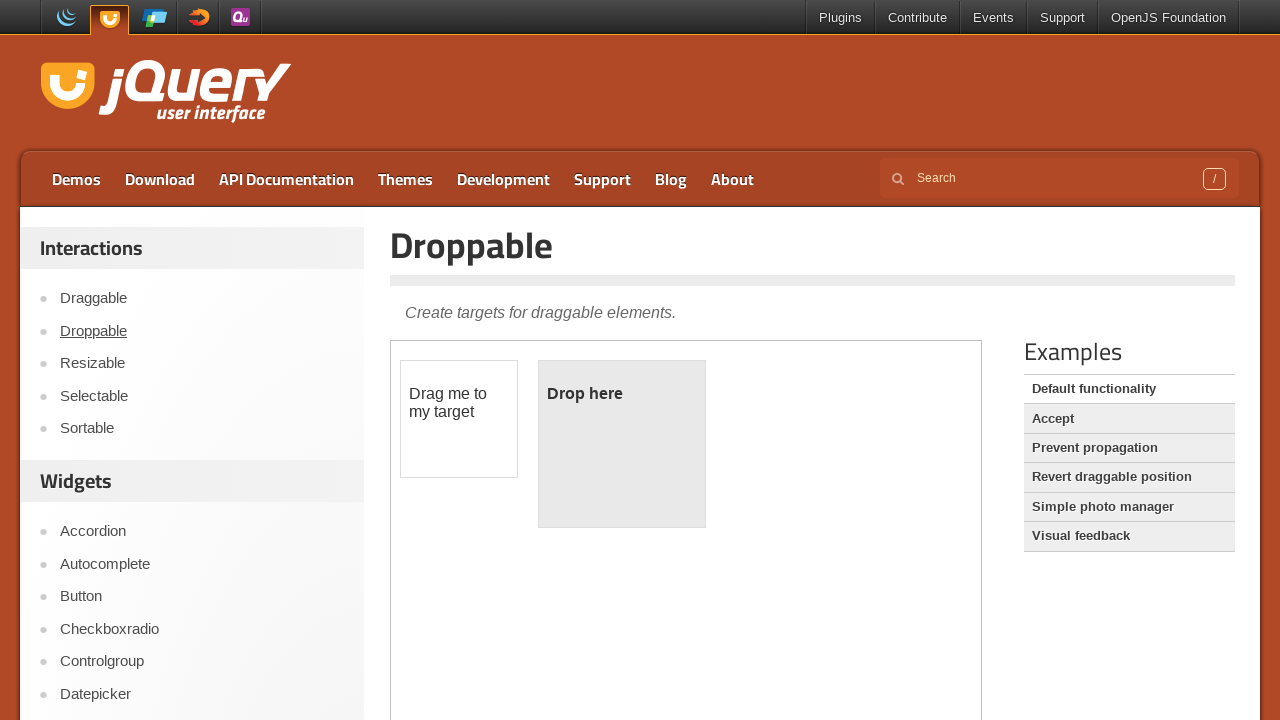